Verifies the hero section displays the expected Japanese copy text about AI agents

Starting URL: https://www.equ.ai

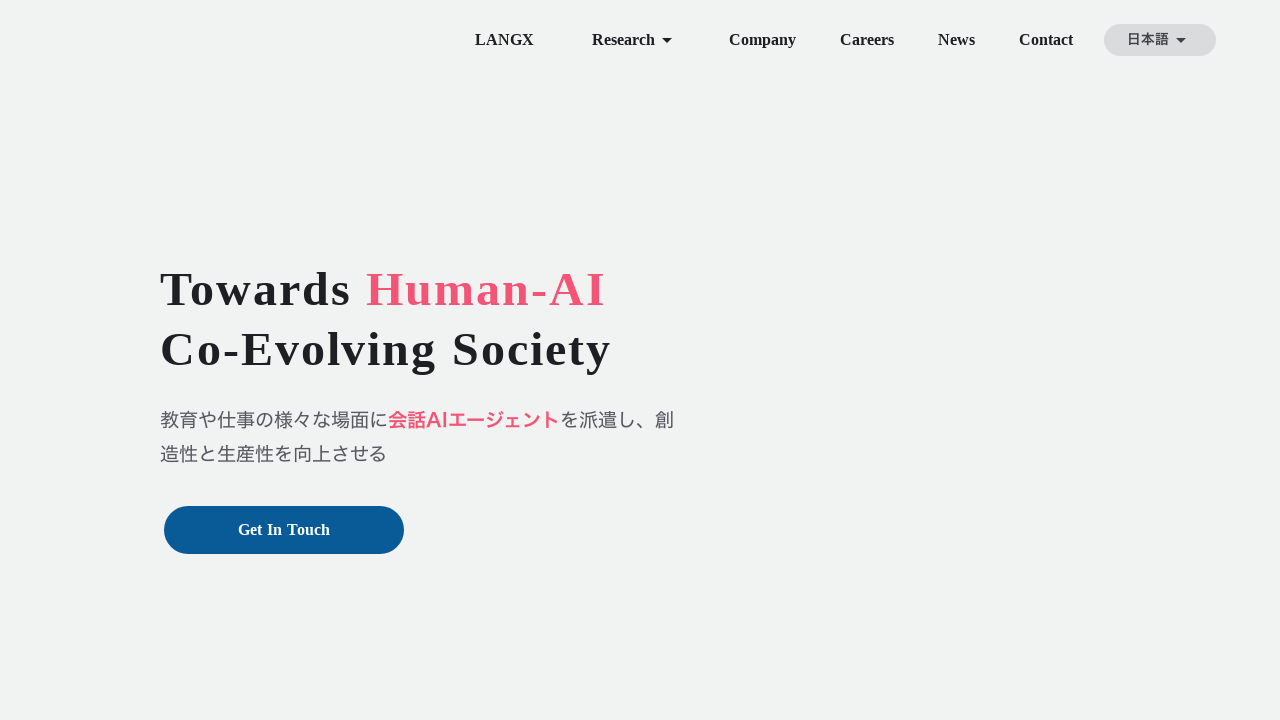

Located hero section article with 'Towards Human-AI Co-Evolving' text
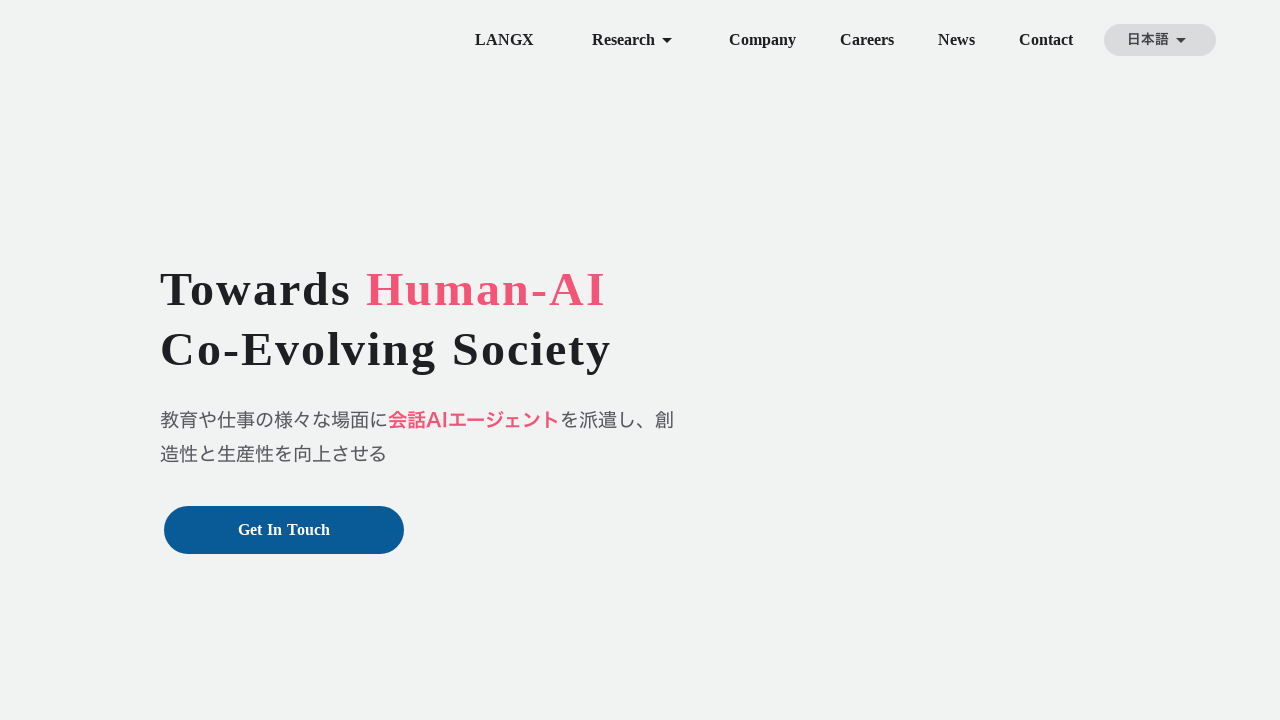

Verified hero section contains expected Japanese copy about dispatching conversational AI agents
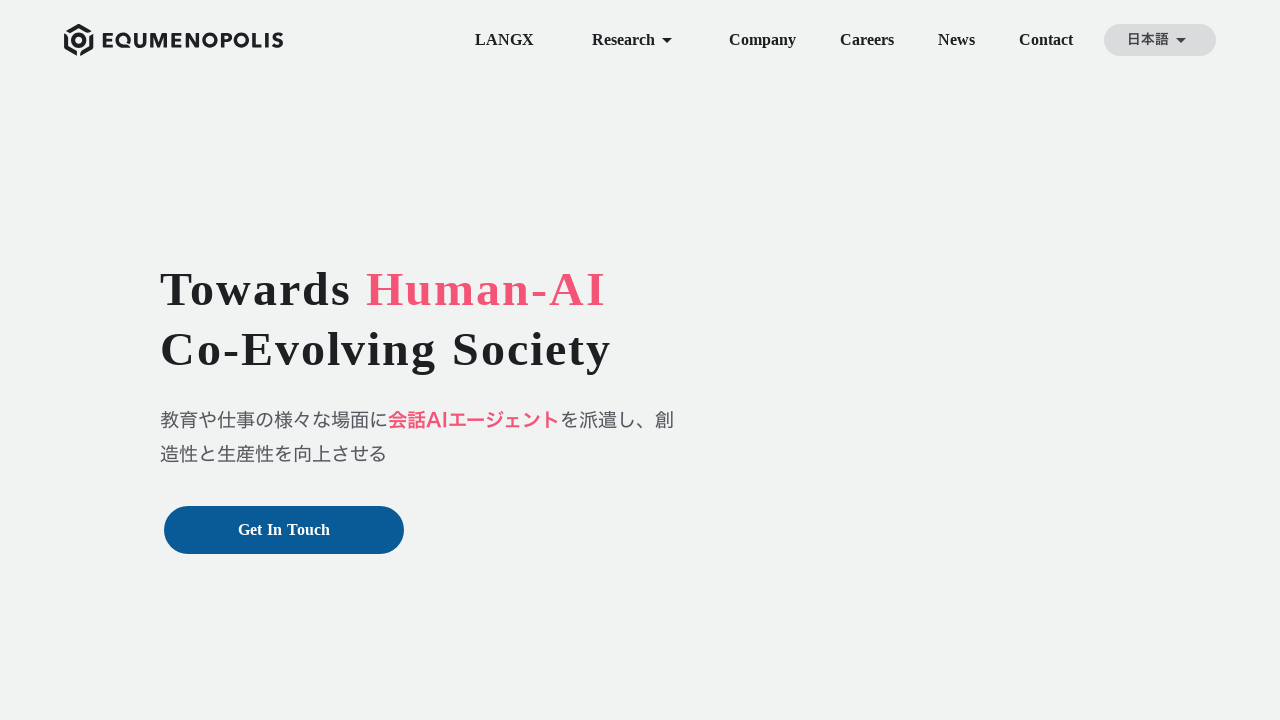

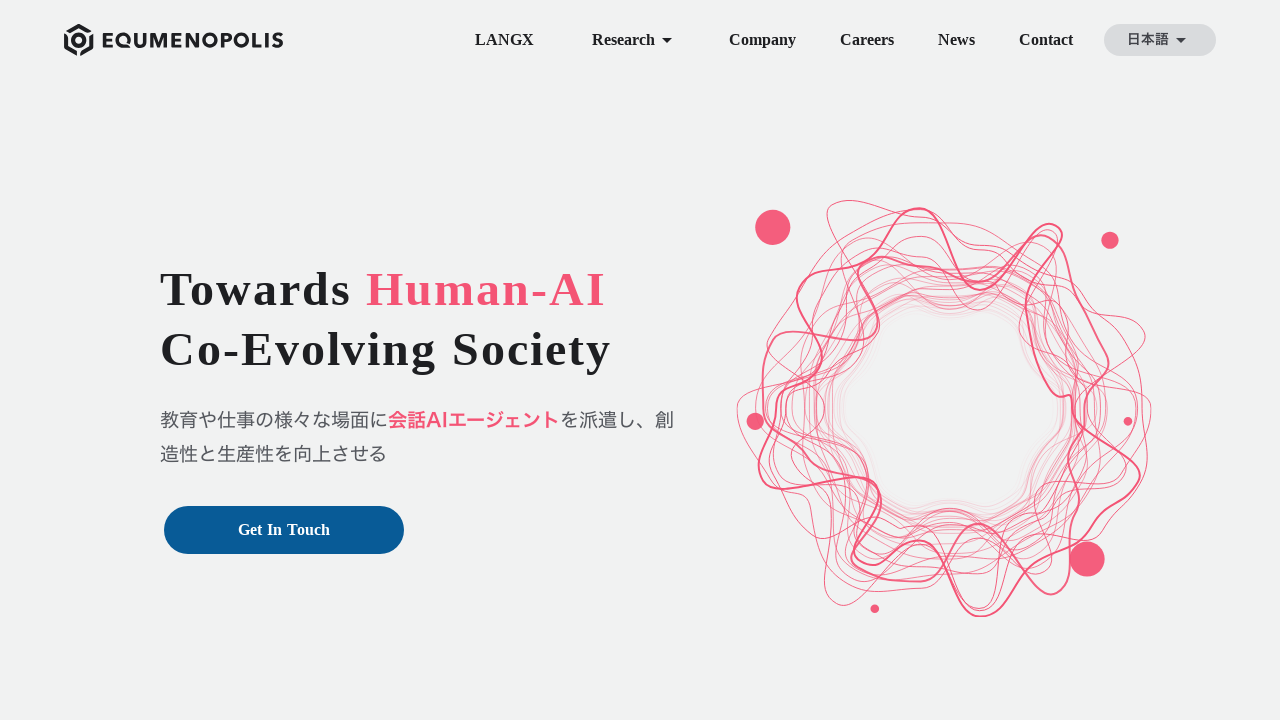